Performs click-and-hold on source element, moves to target element, then releases the mouse button

Starting URL: https://crossbrowsertesting.github.io/drag-and-drop

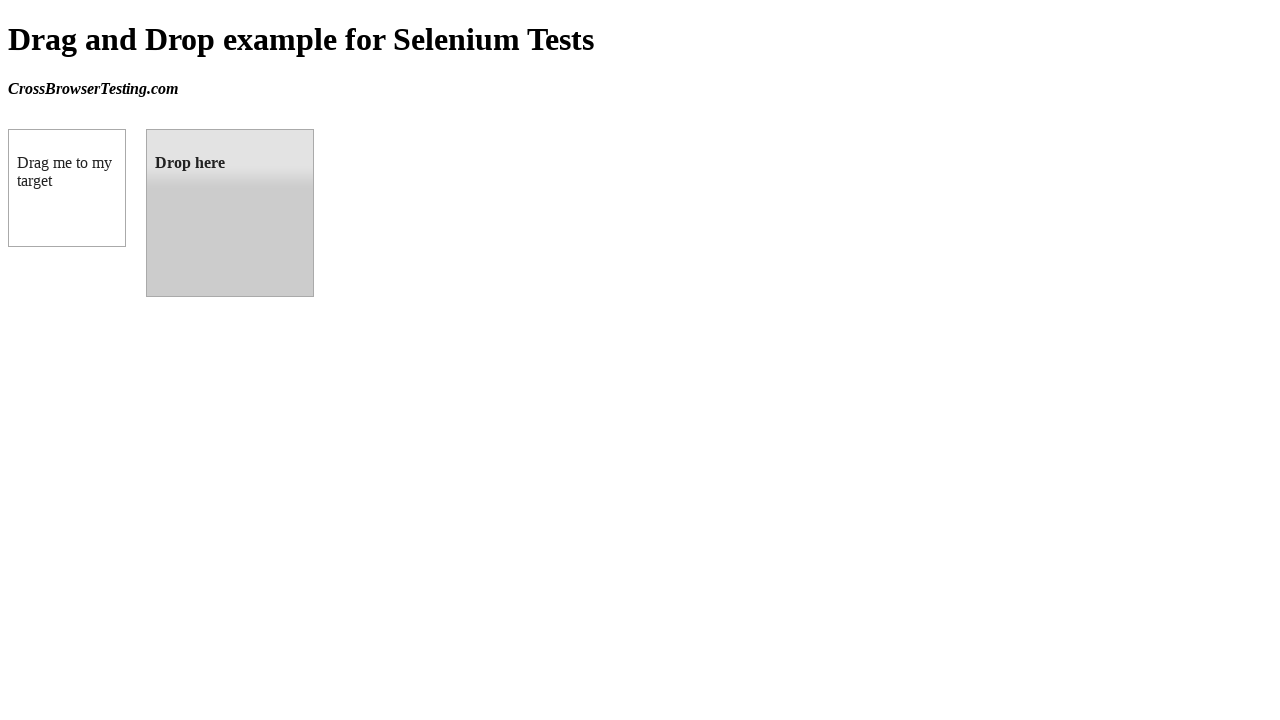

Moved mouse to center of source element at (67, 188)
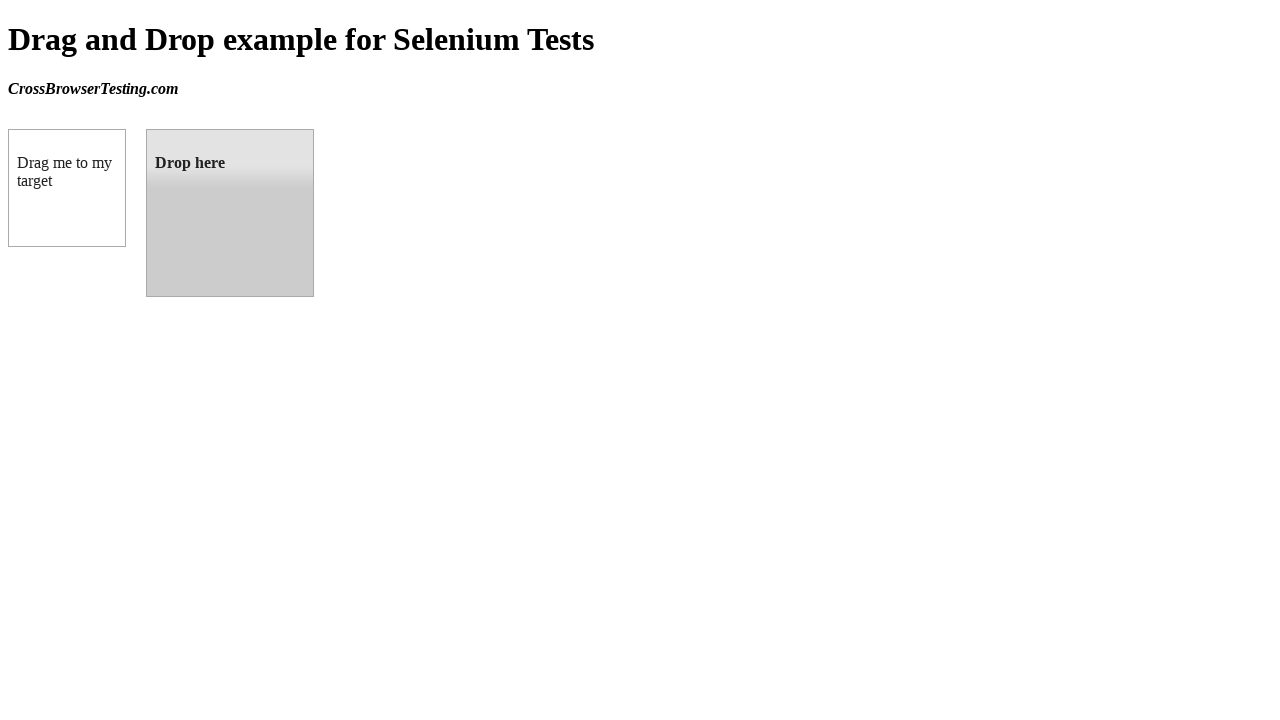

Pressed mouse button down on source element at (67, 188)
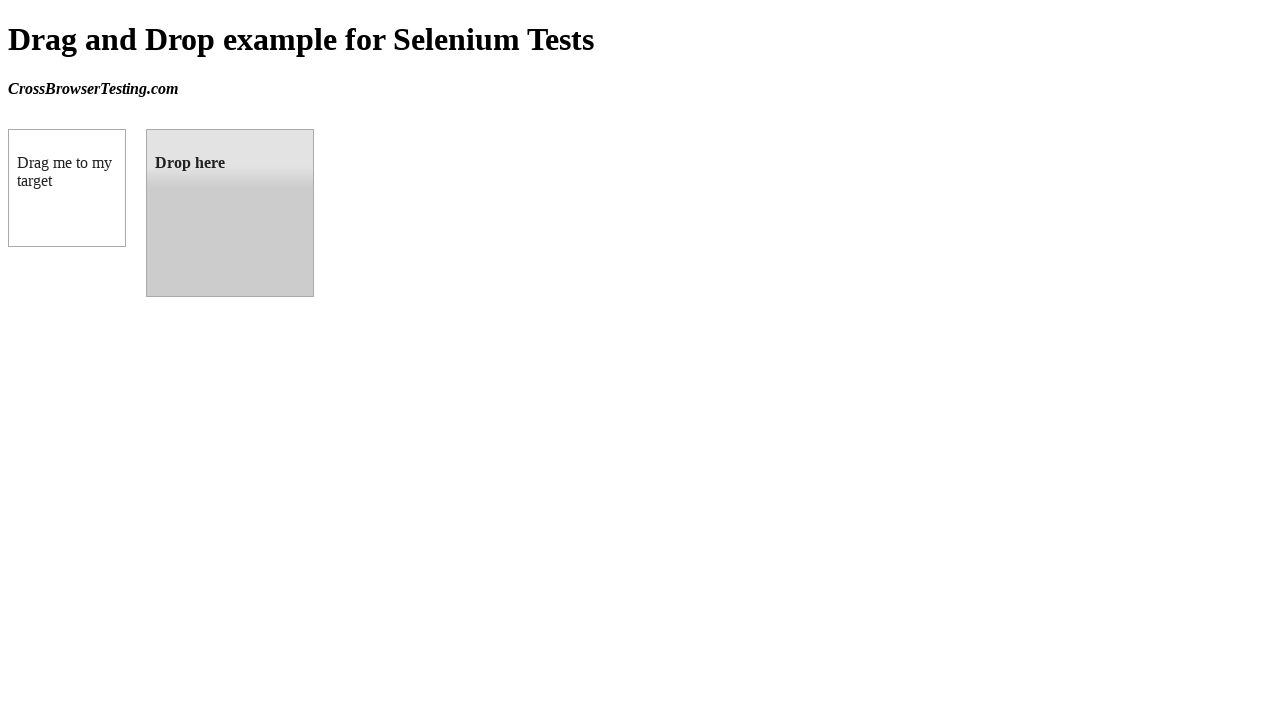

Dragged mouse to center of target element at (230, 213)
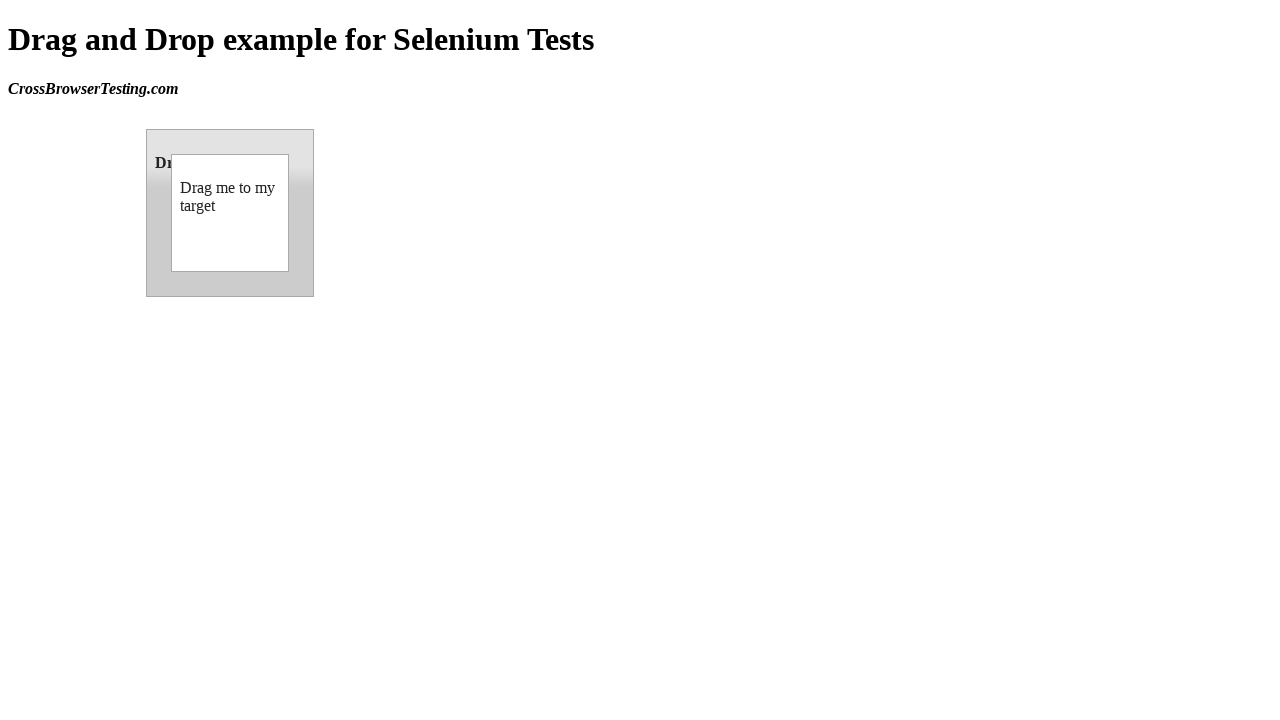

Released mouse button to complete drag-and-drop at (230, 213)
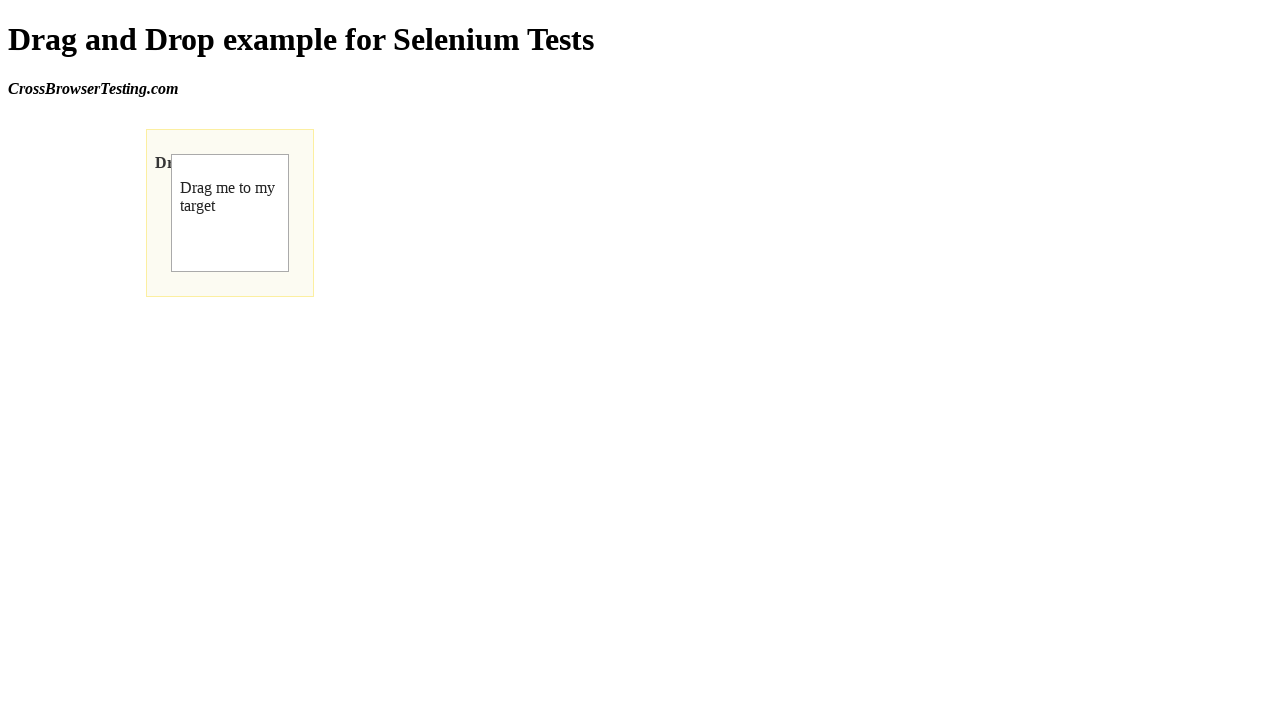

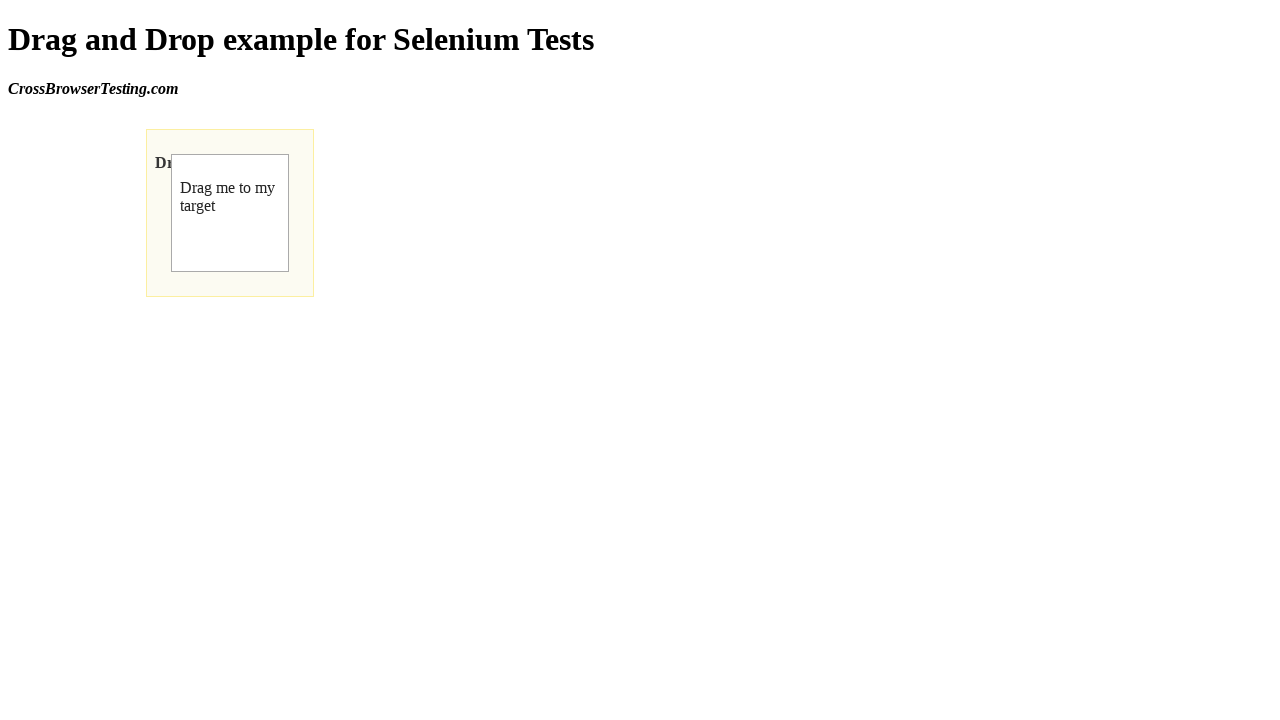